Tests the JPL Space image gallery by clicking the full image button to view the featured image

Starting URL: https://data-class-jpl-space.s3.amazonaws.com/JPL_Space/index.html

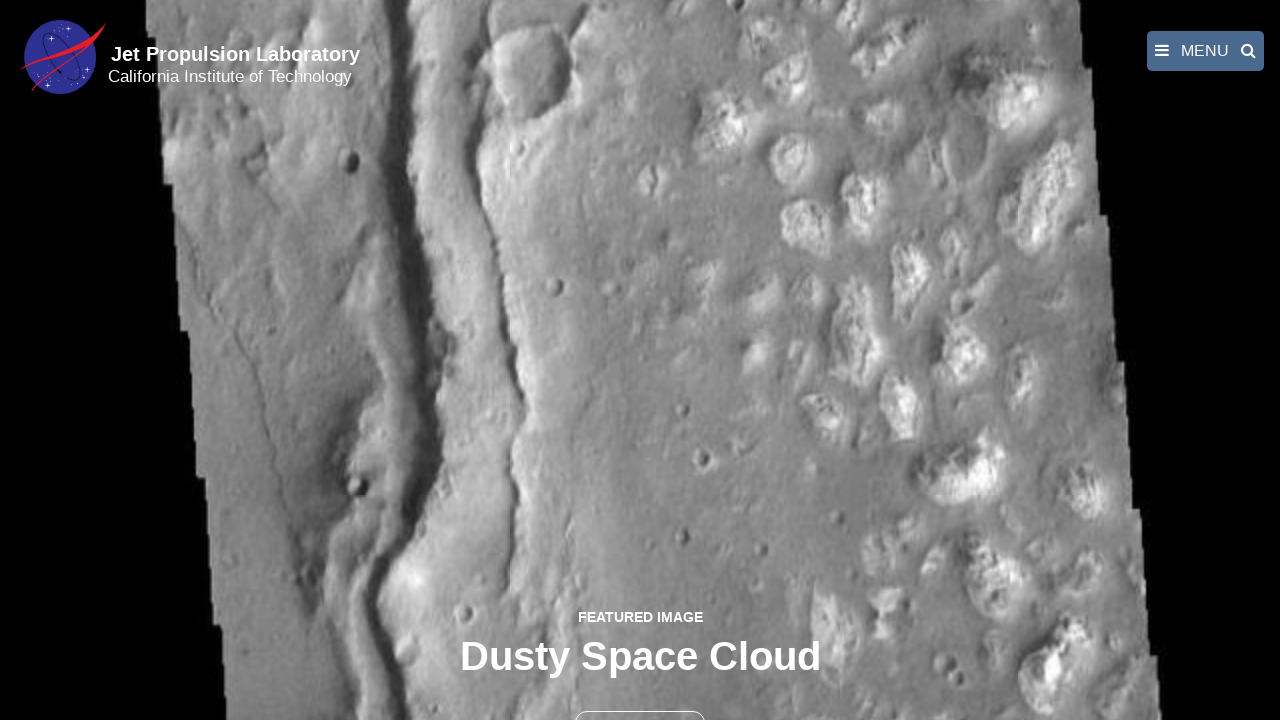

Clicked the full image button to view featured image at (640, 699) on button >> nth=1
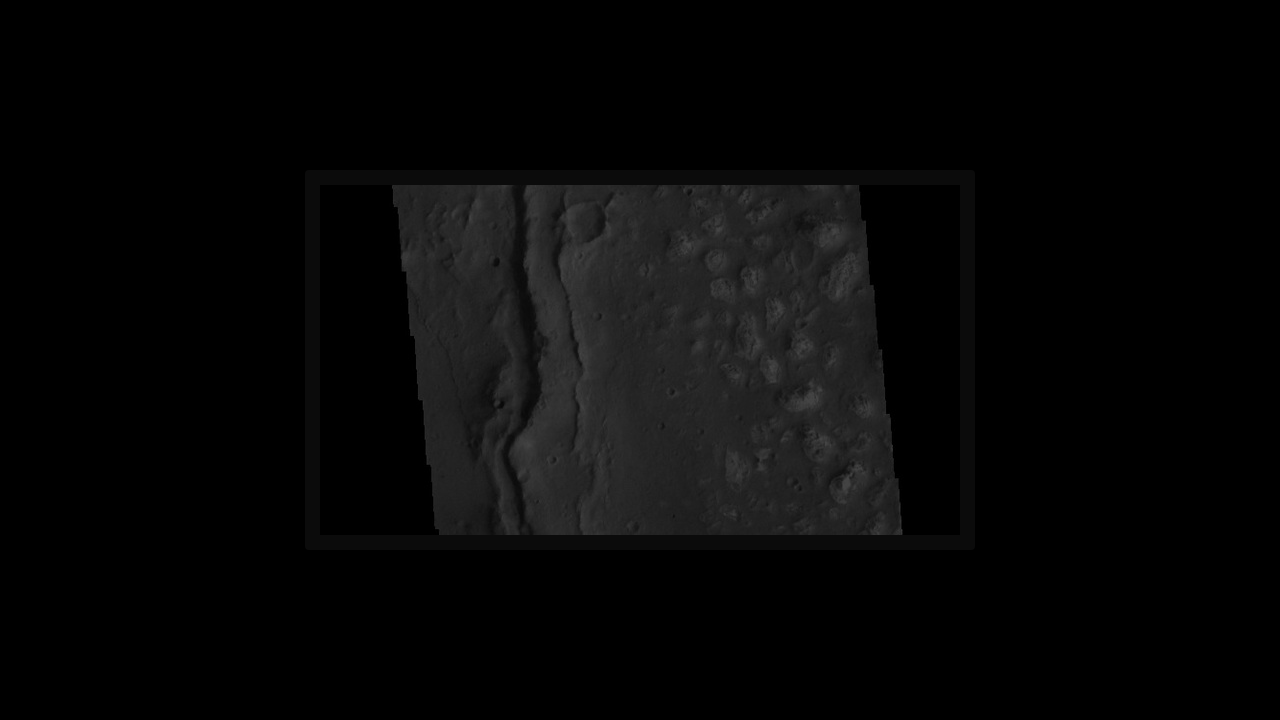

Full-size featured image loaded
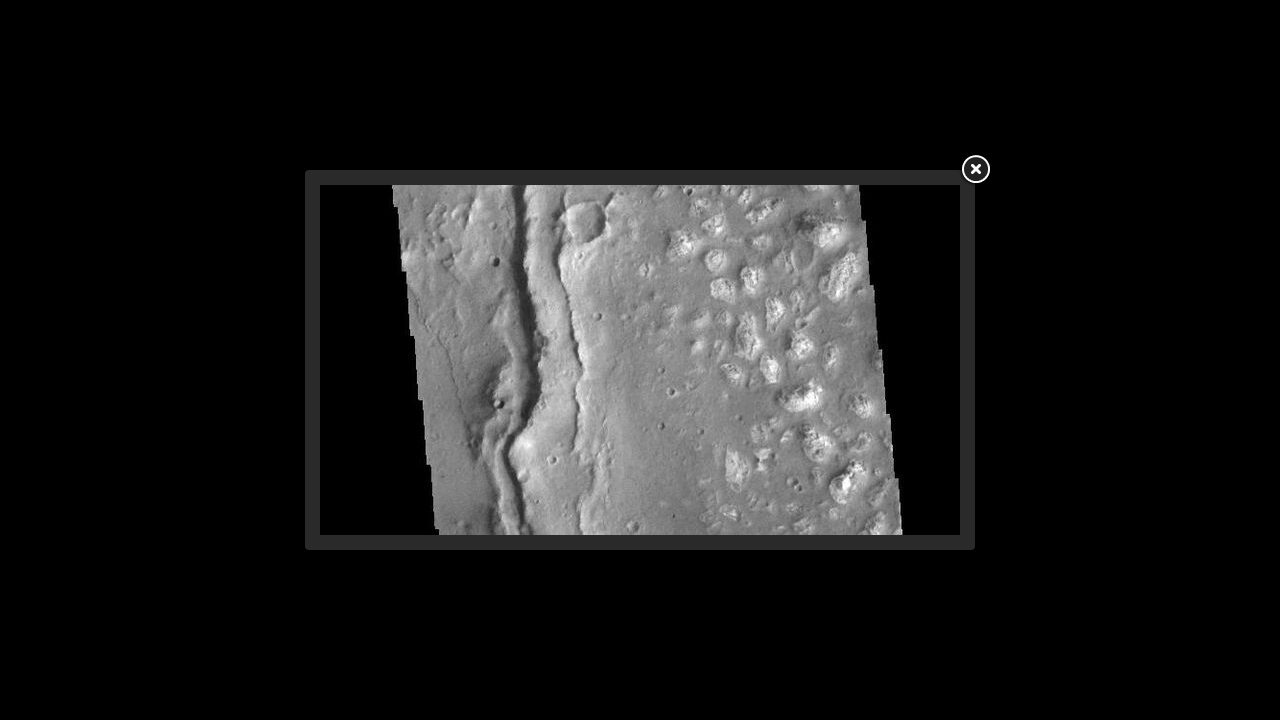

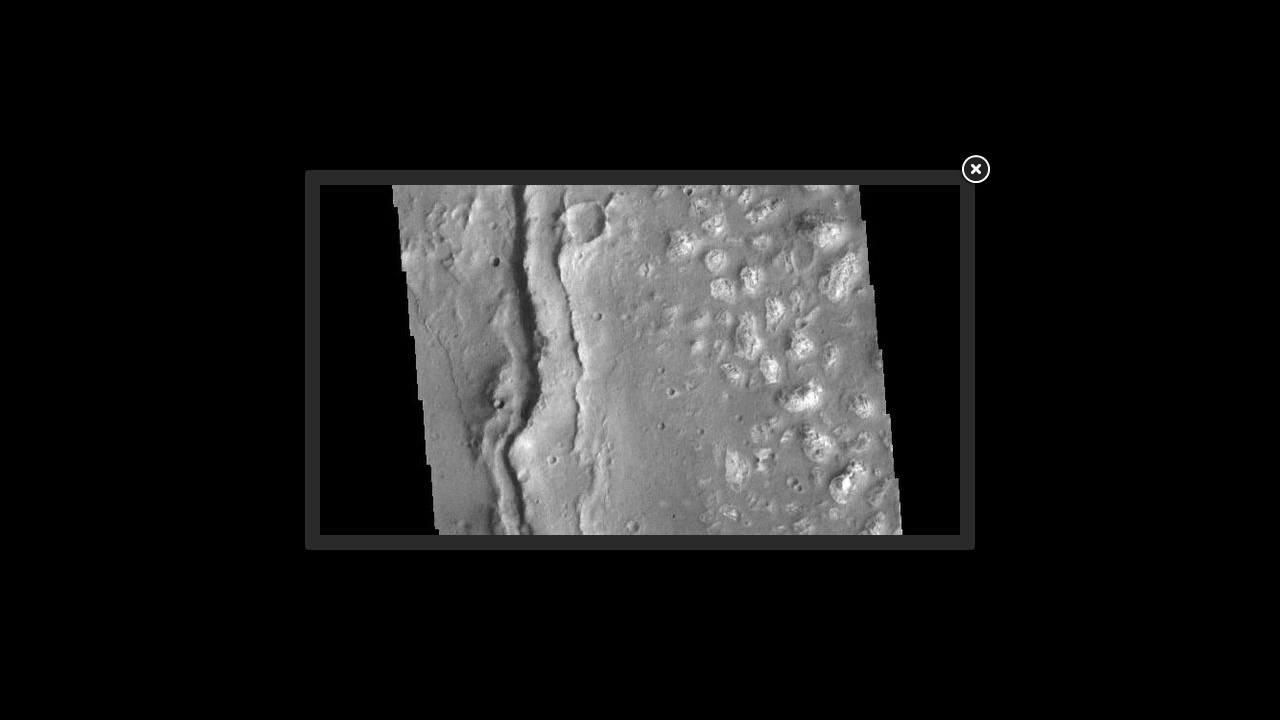